Tests a practice form by checking a checkbox, selecting radio button and dropdown options, filling password, submitting the form, then navigating to shop and adding a product to cart

Starting URL: https://rahulshettyacademy.com/angularpractice/

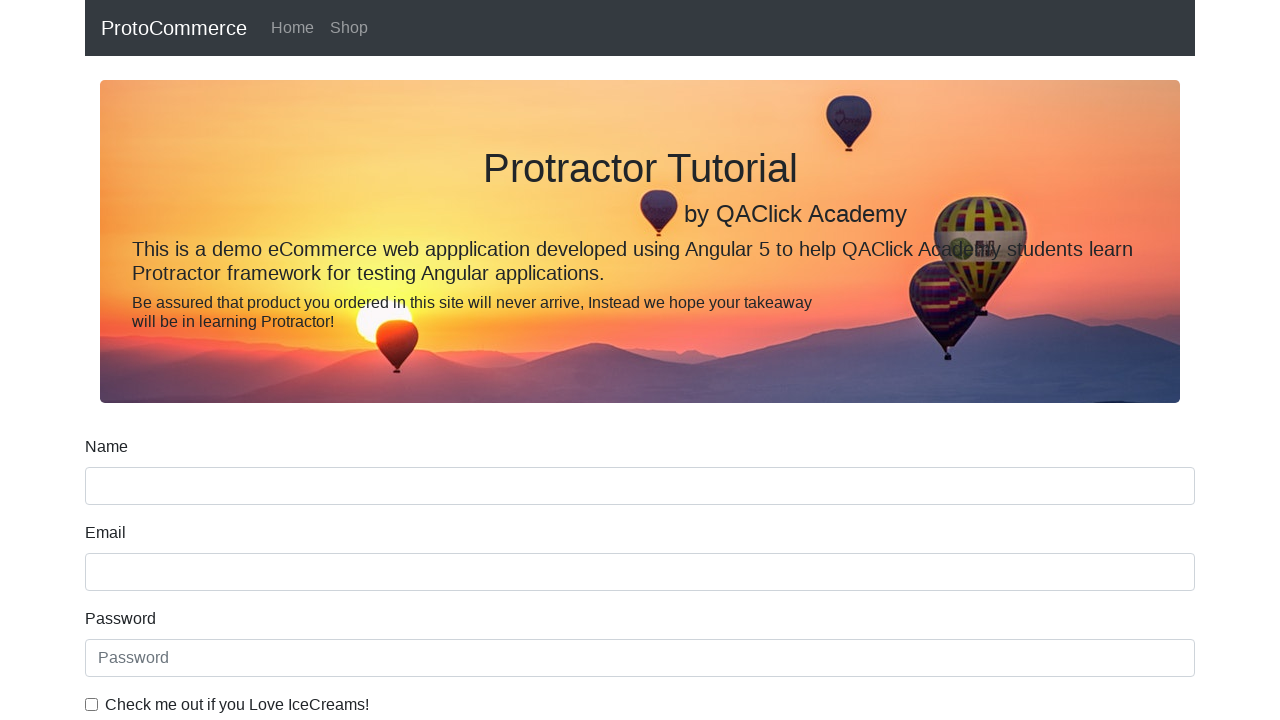

Checked the ice cream checkbox at (92, 704) on internal:label="Check me out if you Love IceCreams!"i
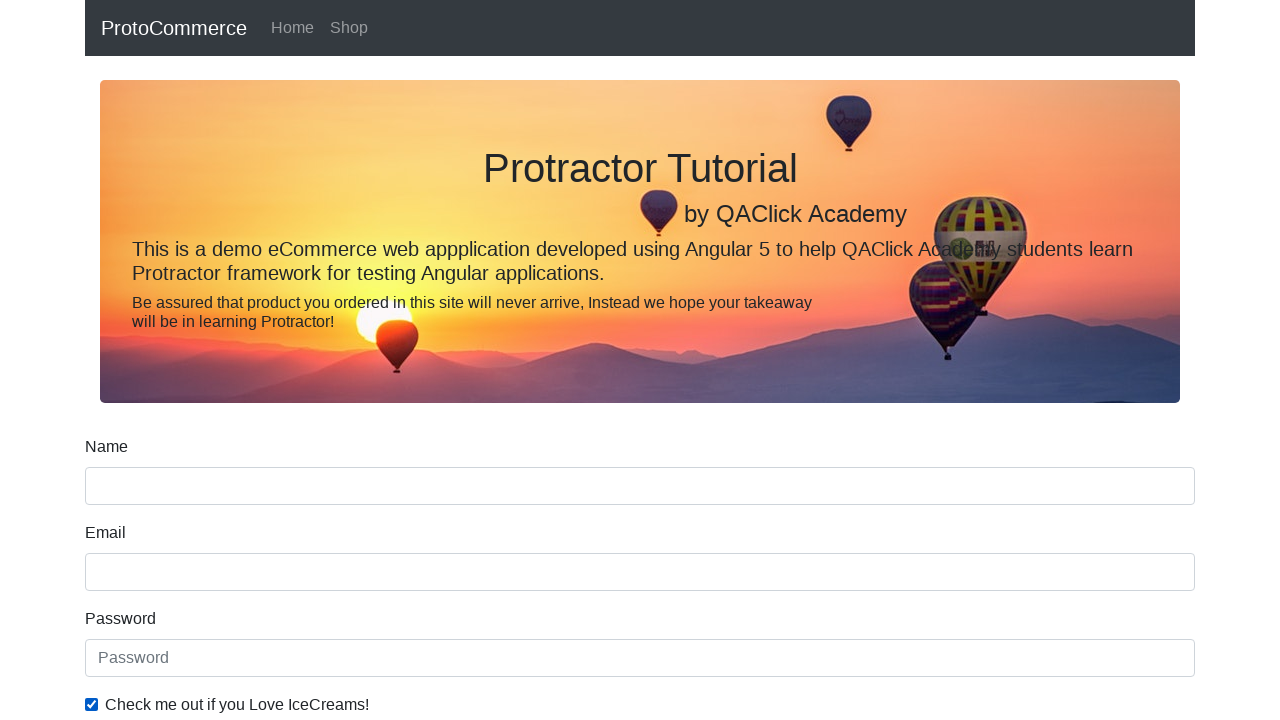

Selected 'Employed' radio button at (326, 360) on internal:label="Employed"i
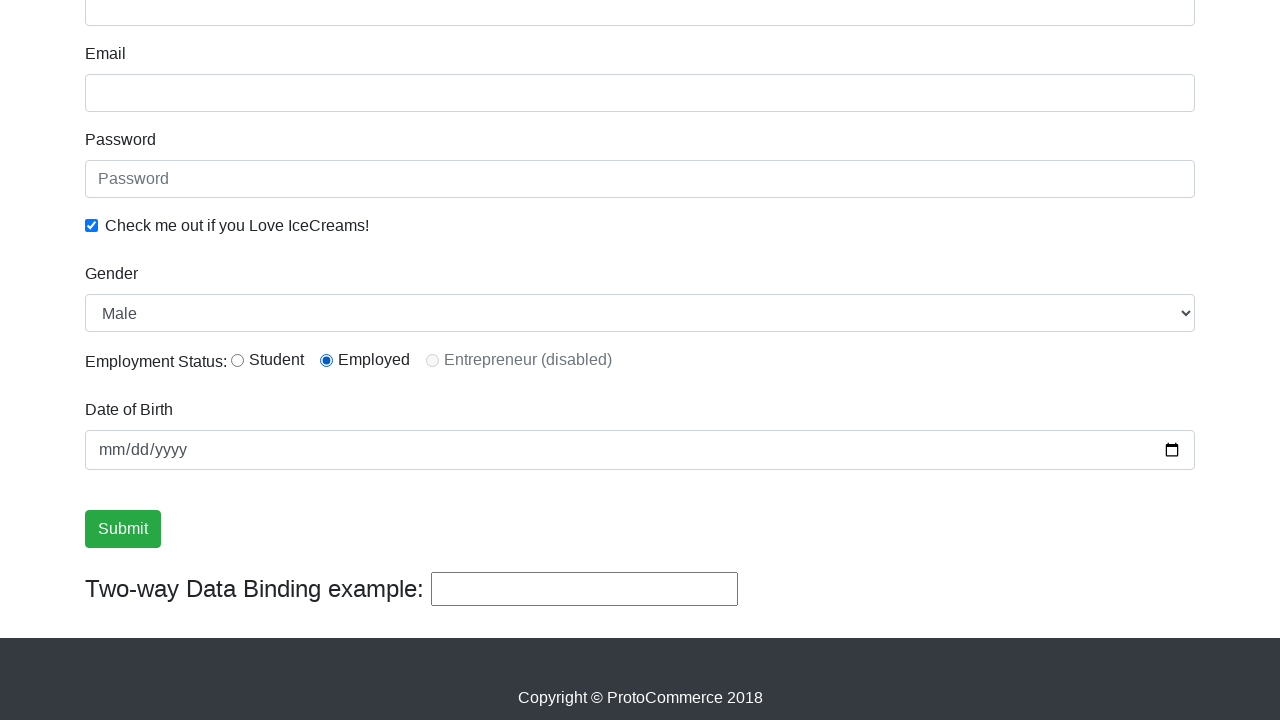

Selected 'Female' from Gender dropdown on internal:label="Gender"i
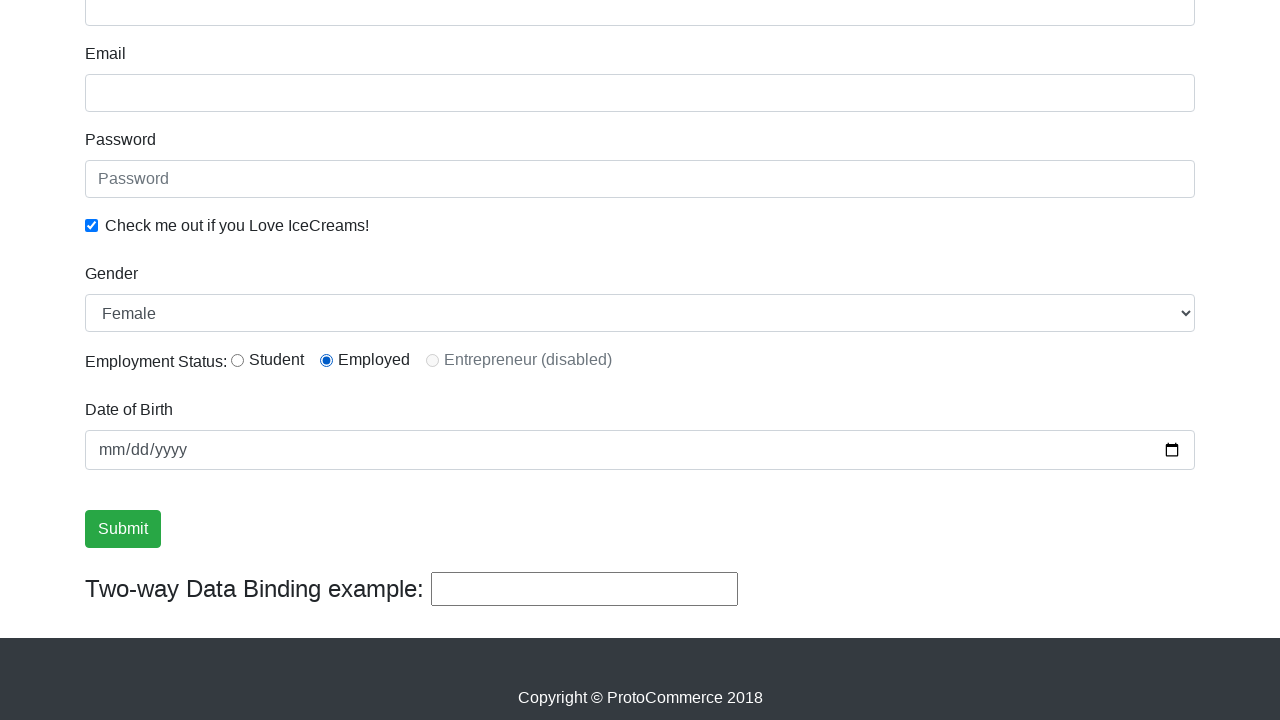

Filled password field with 'abc123' on internal:attr=[placeholder="Password"i]
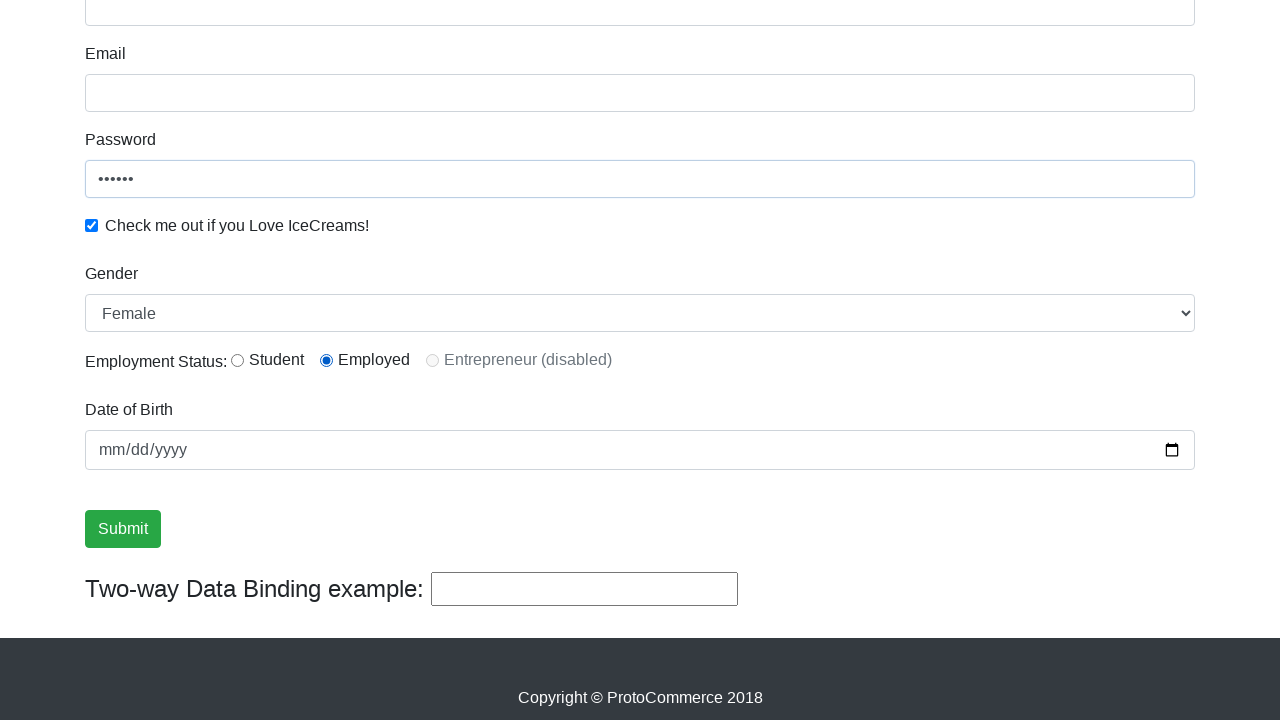

Clicked Submit button at (123, 529) on internal:role=button[name="Submit"i]
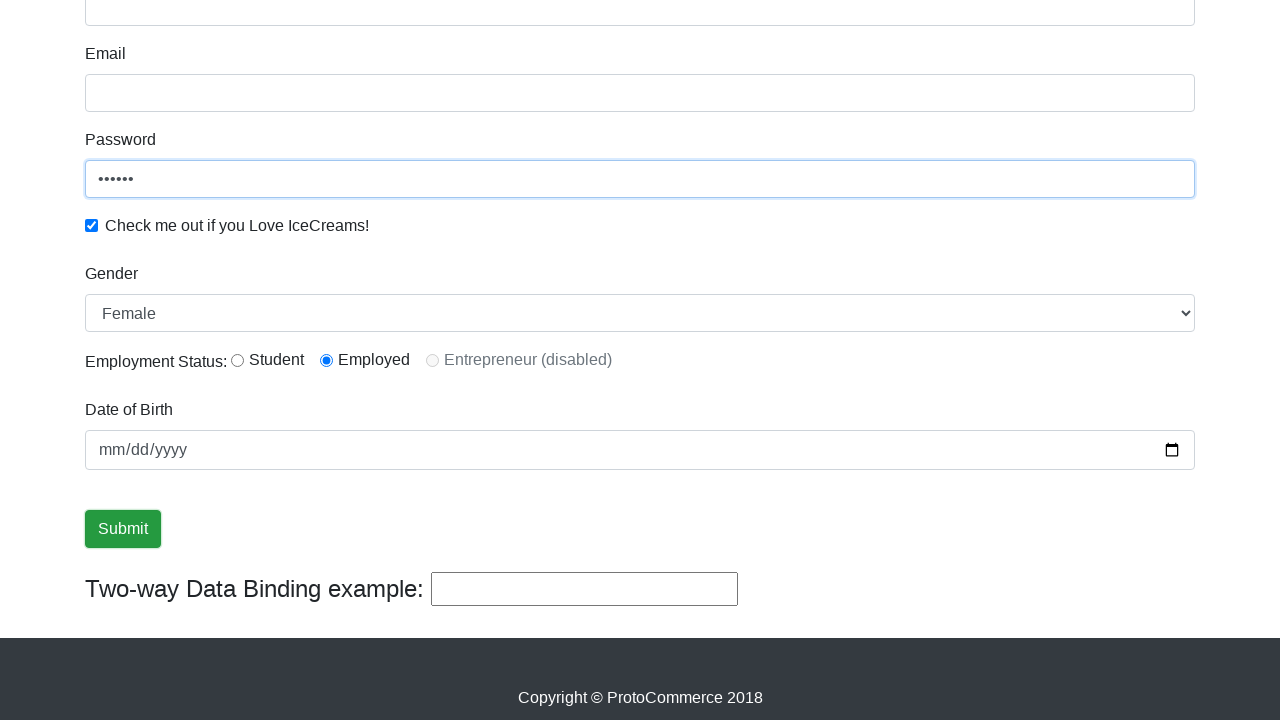

Verified success message is visible
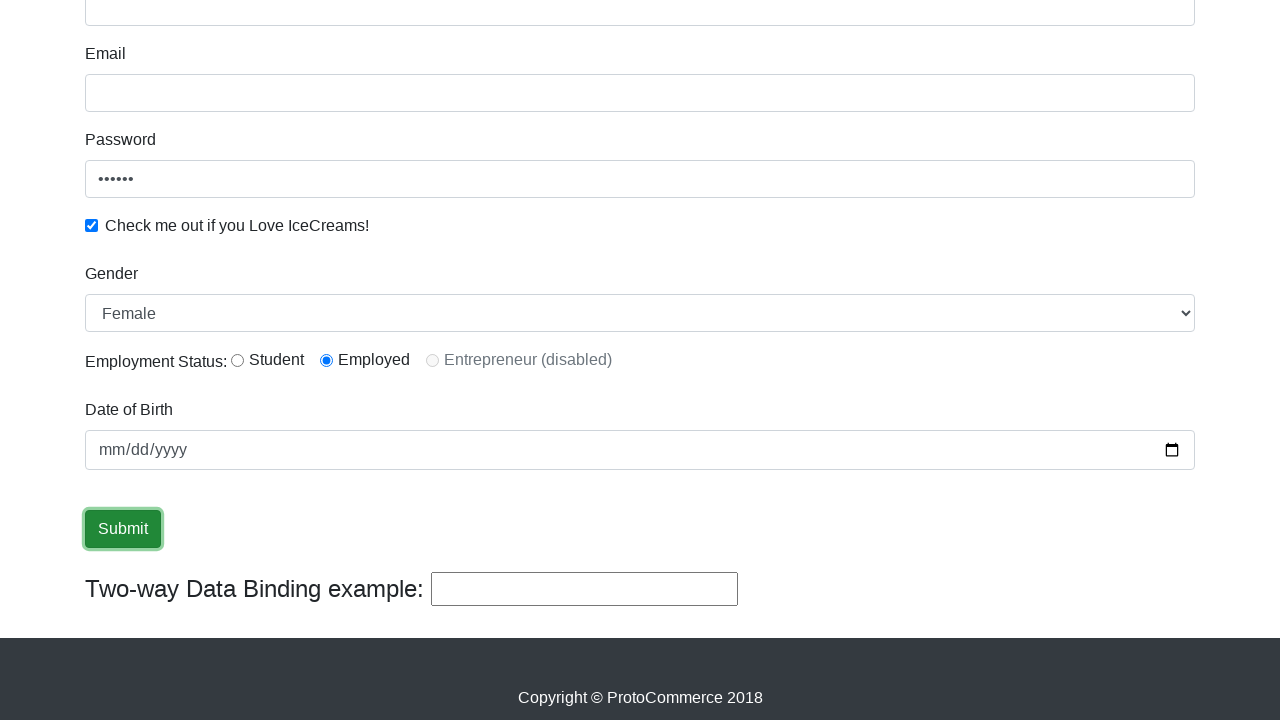

Clicked on Shop link to navigate to shop at (349, 28) on internal:role=link[name="Shop"i]
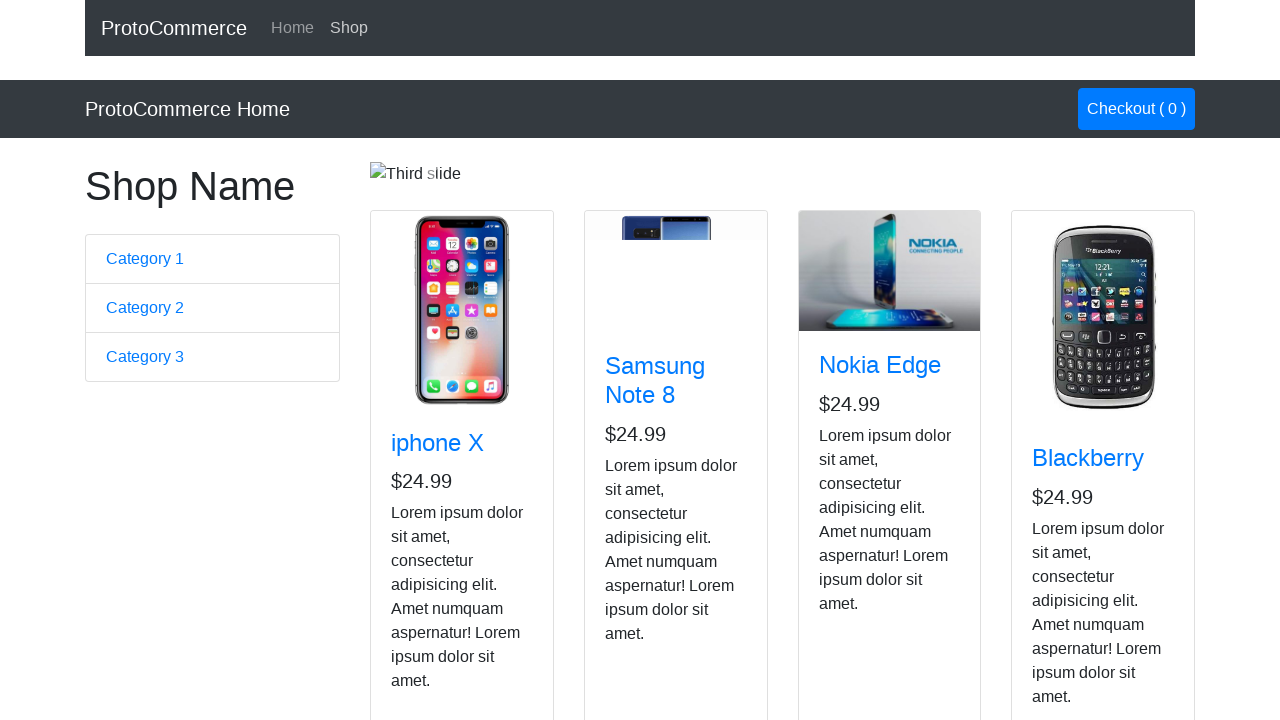

Added Nokia Edge product to cart at (854, 528) on app-card >> internal:has-text="Nokia Edge"i >> internal:role=button
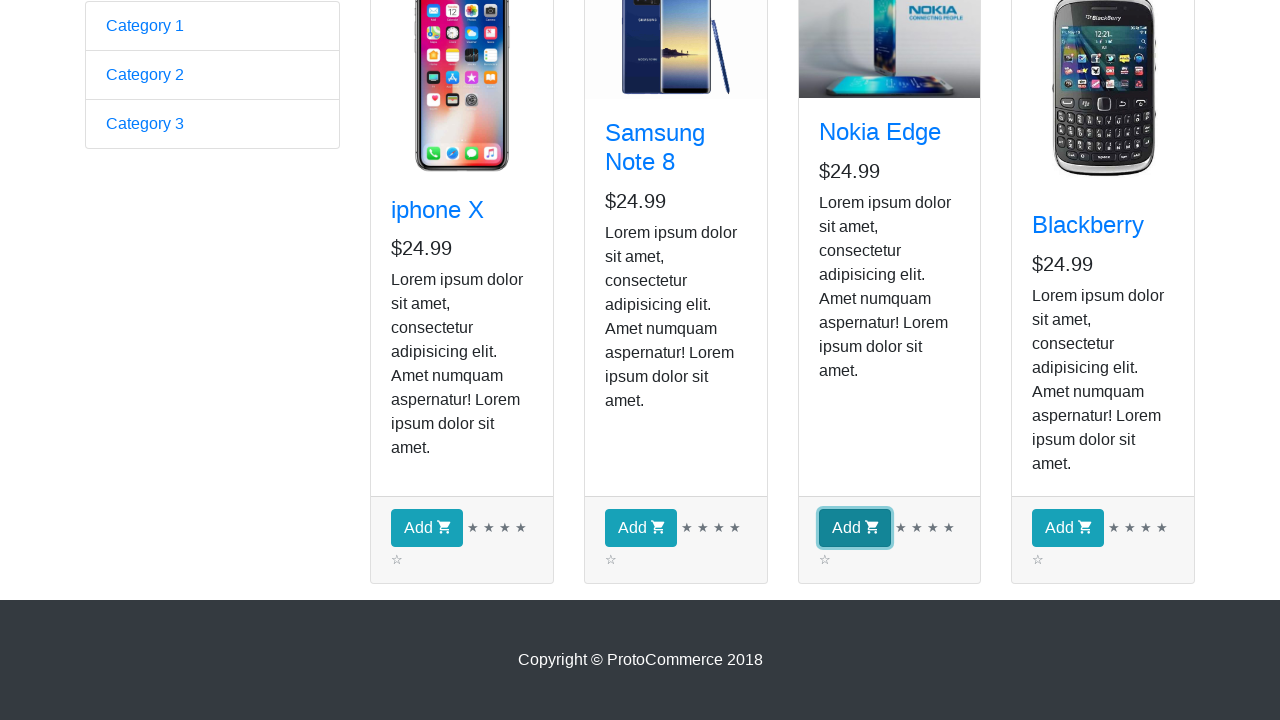

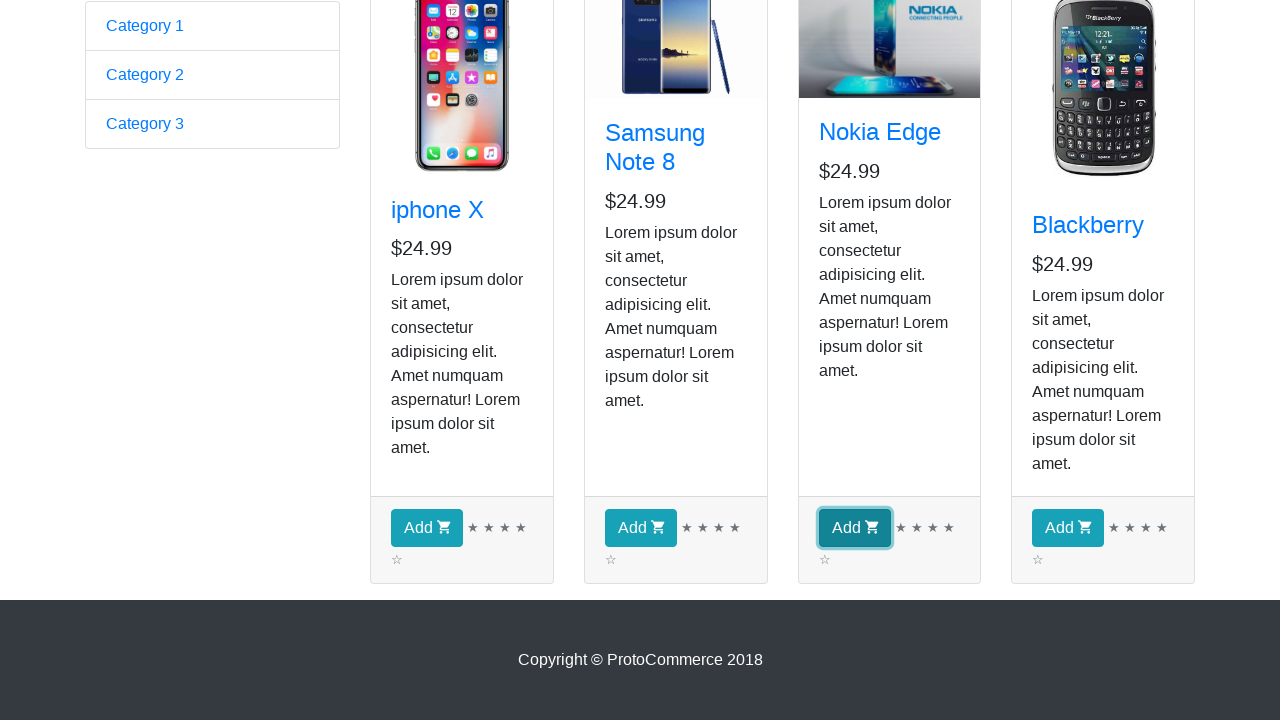